Tests adding multiple todo items to a todo list application by entering two items sequentially and verifying both appear in the correct order

Starting URL: https://todolist.james.am/#/

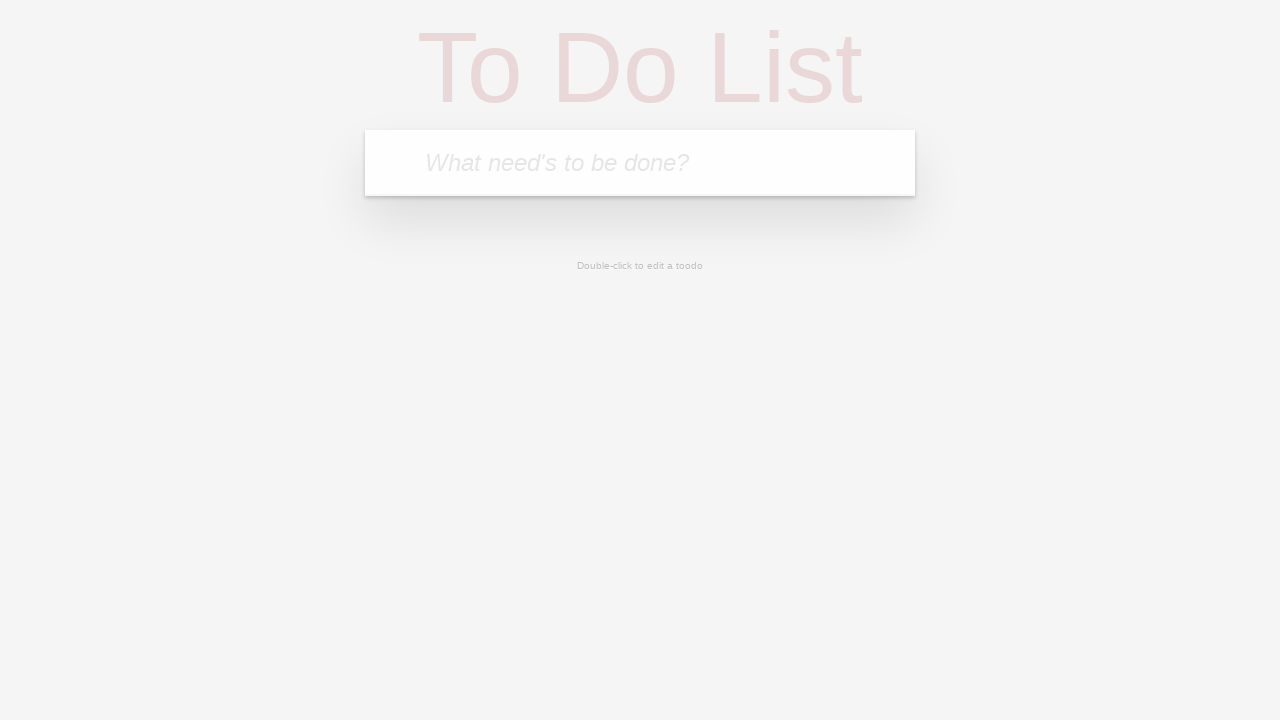

Waited for input field to load
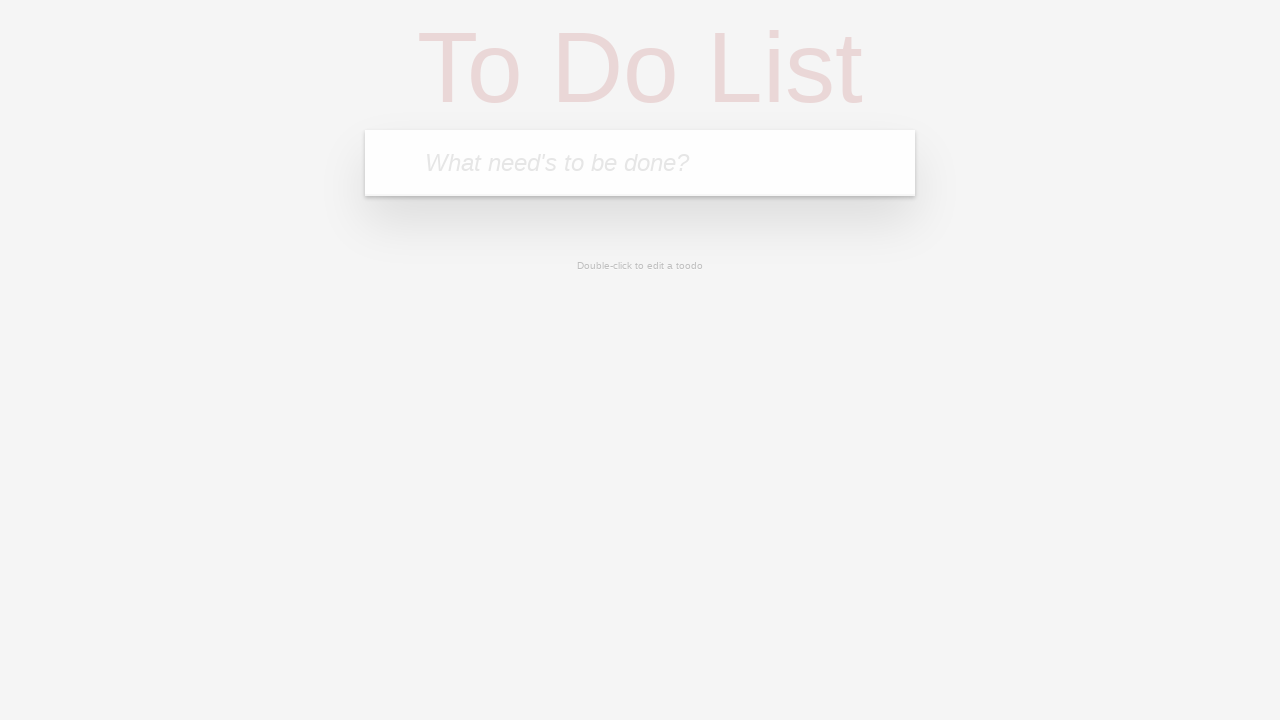

Located the todo input field
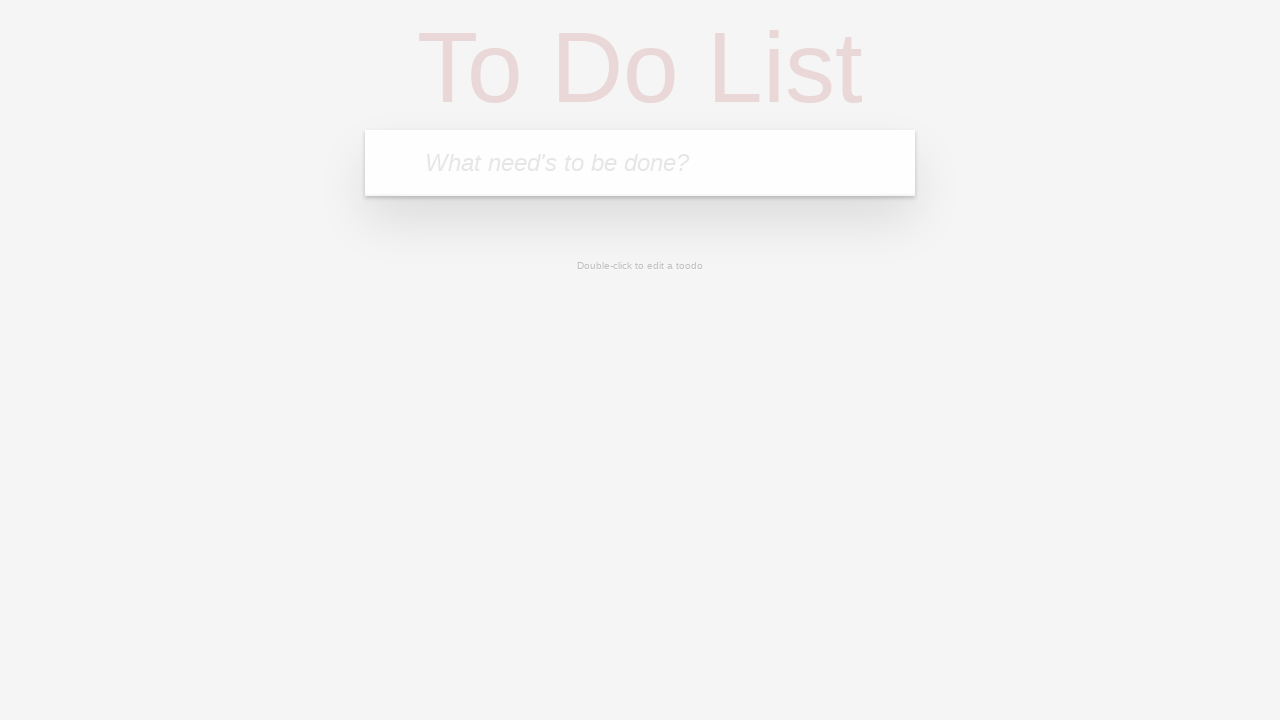

Filled input field with first todo item 'Hi!' on xpath=//html/body/ng-view/section/header/form/input
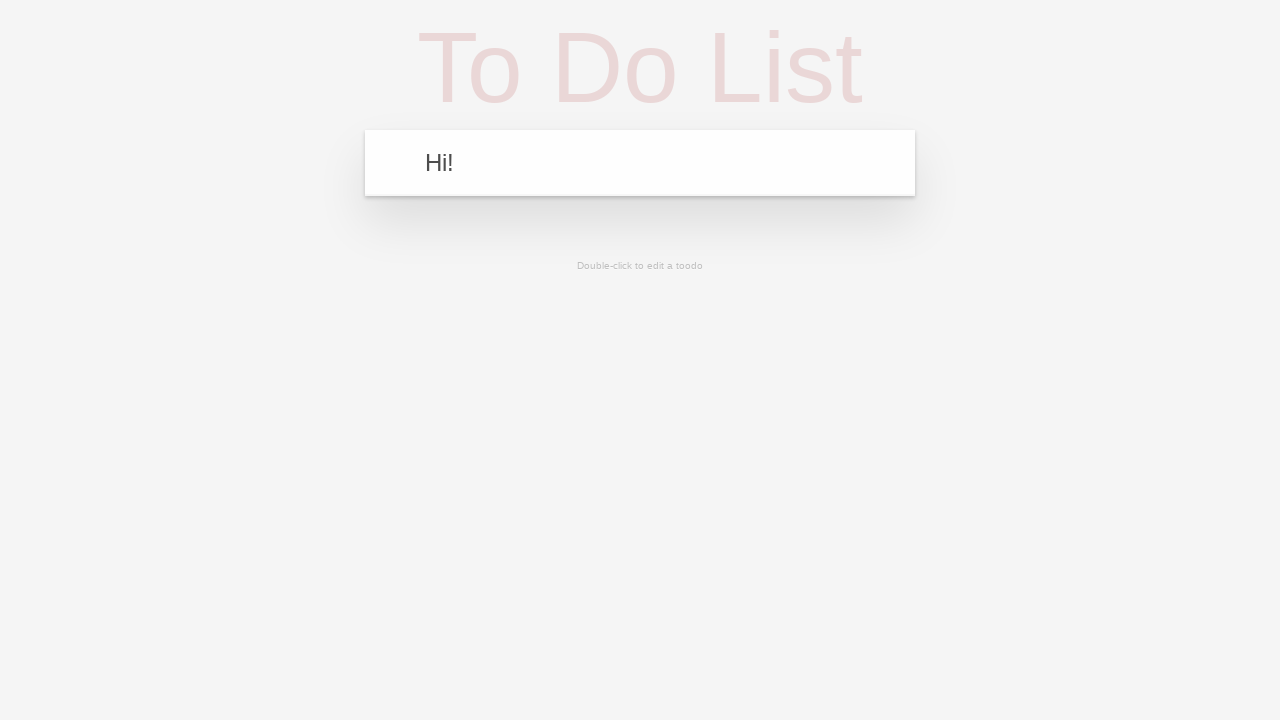

Pressed Enter to submit first todo item on xpath=//html/body/ng-view/section/header/form/input
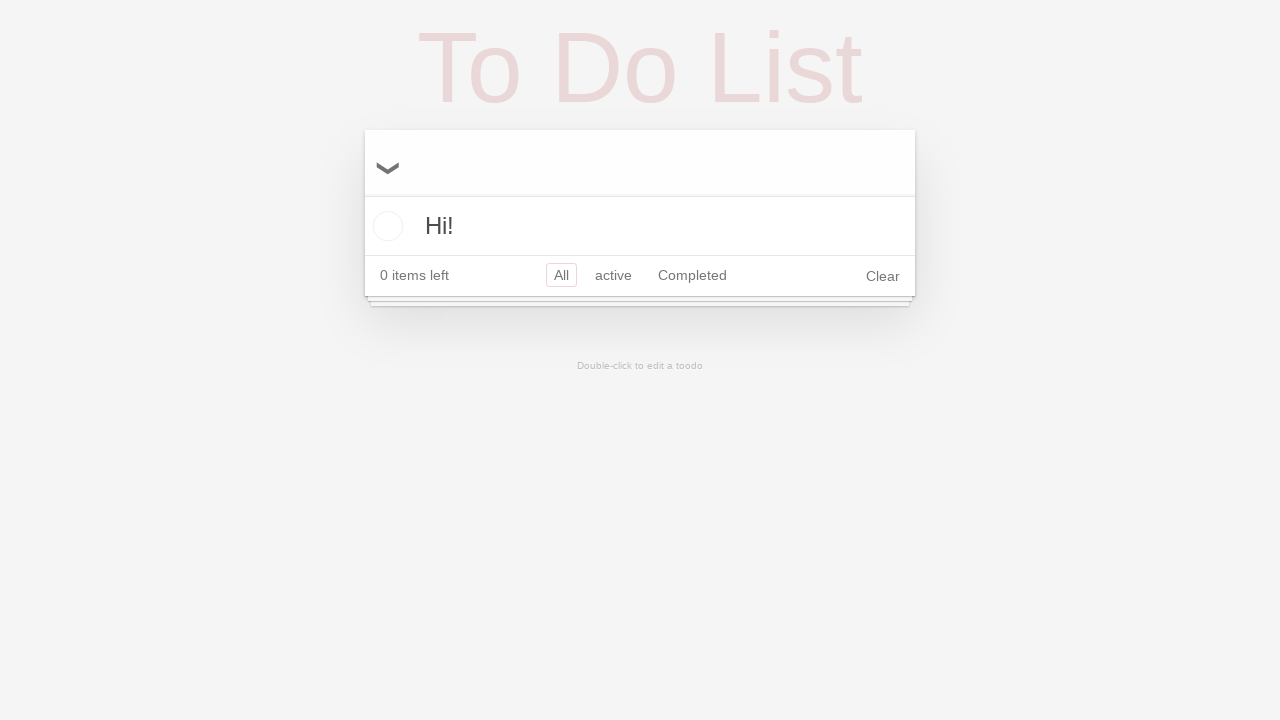

Filled input field with second todo item 'Bye!' on xpath=//html/body/ng-view/section/header/form/input
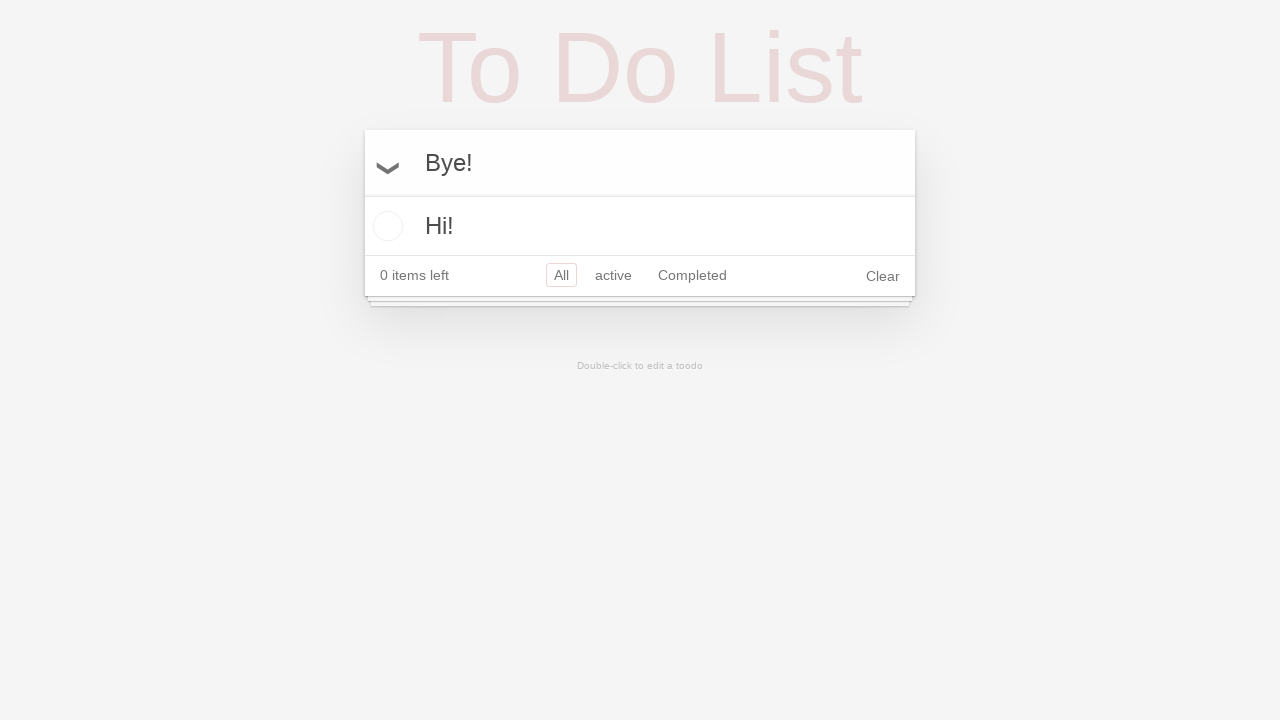

Pressed Enter to submit second todo item on xpath=//html/body/ng-view/section/header/form/input
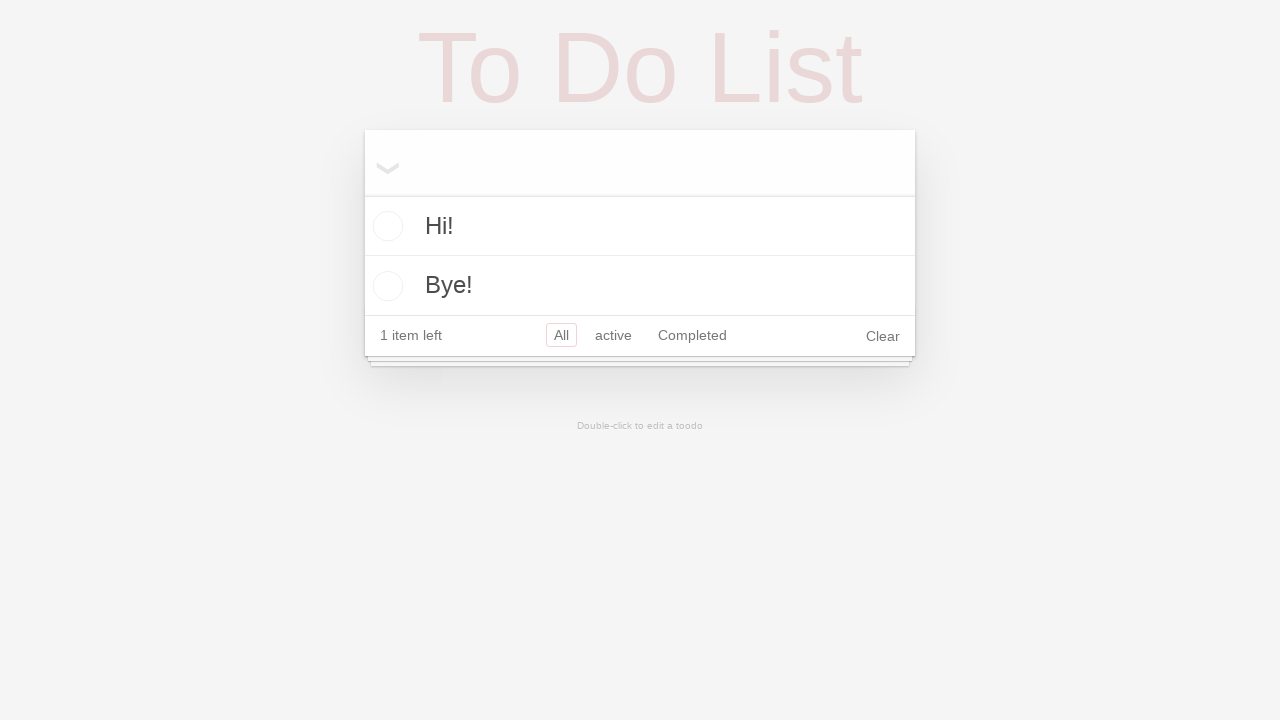

Waited for second todo item to appear in list
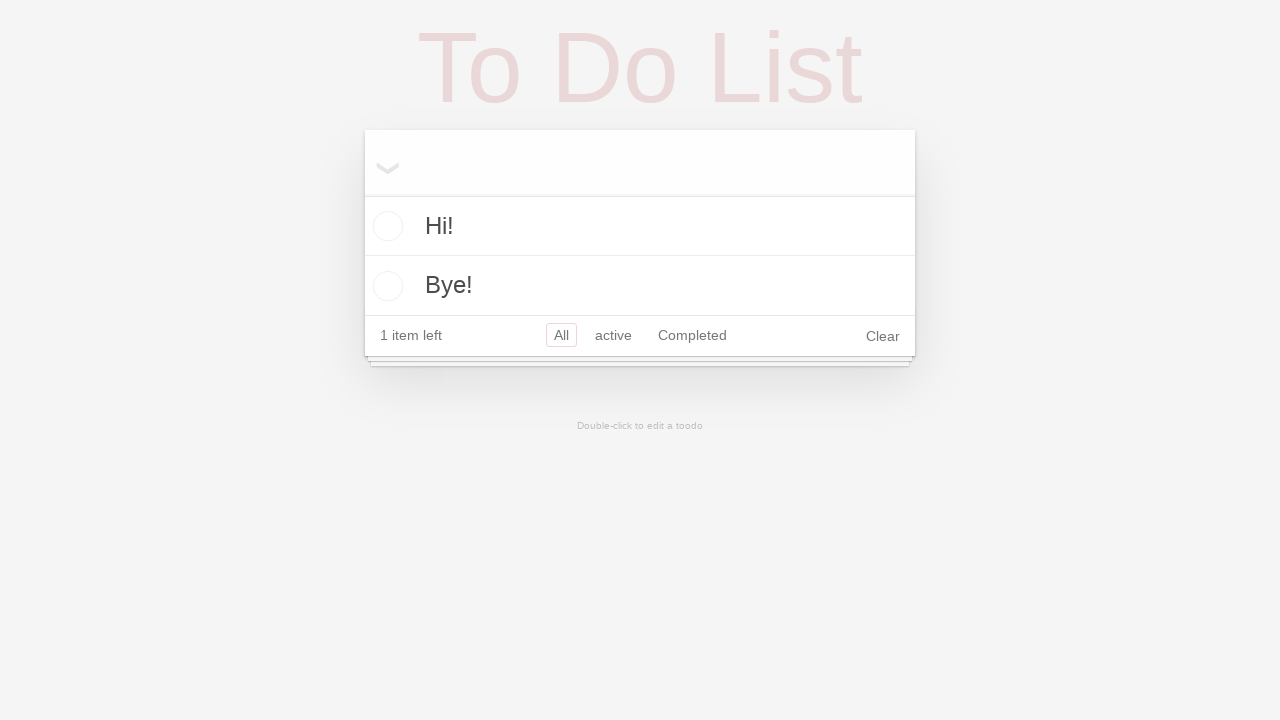

Located first todo item element
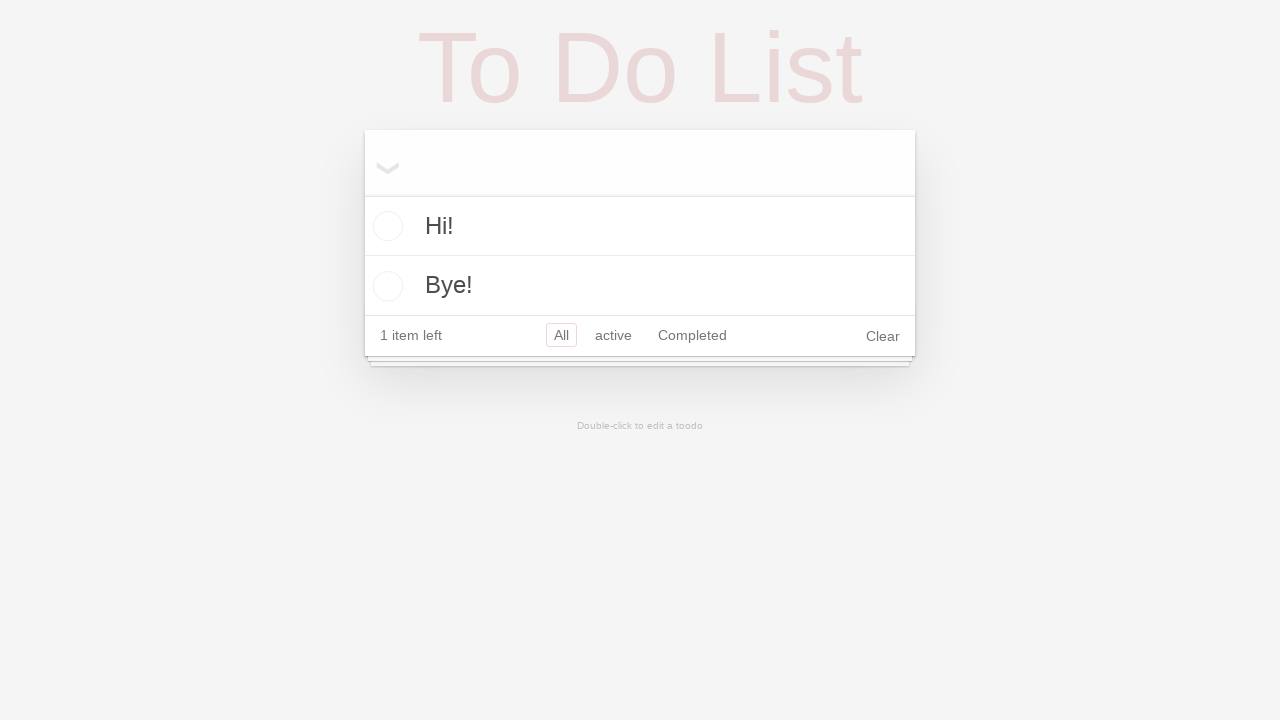

Verified first todo item text is 'Hi!'
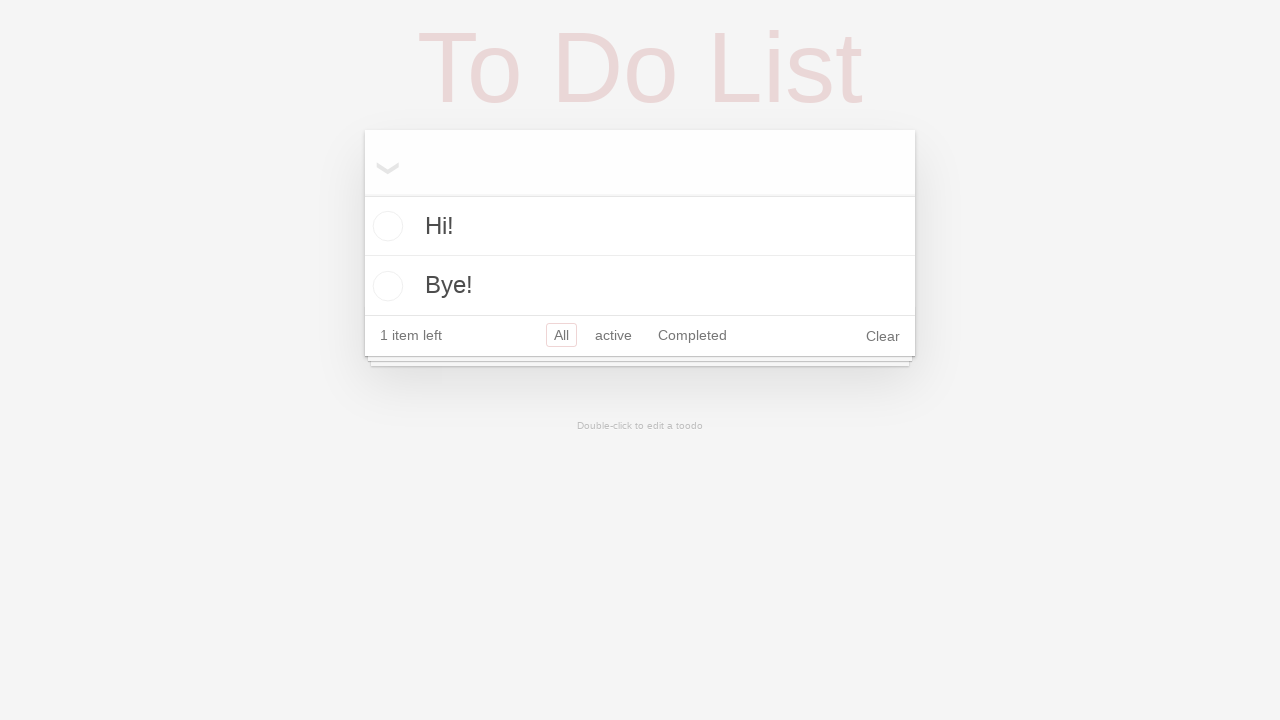

Located second todo item element
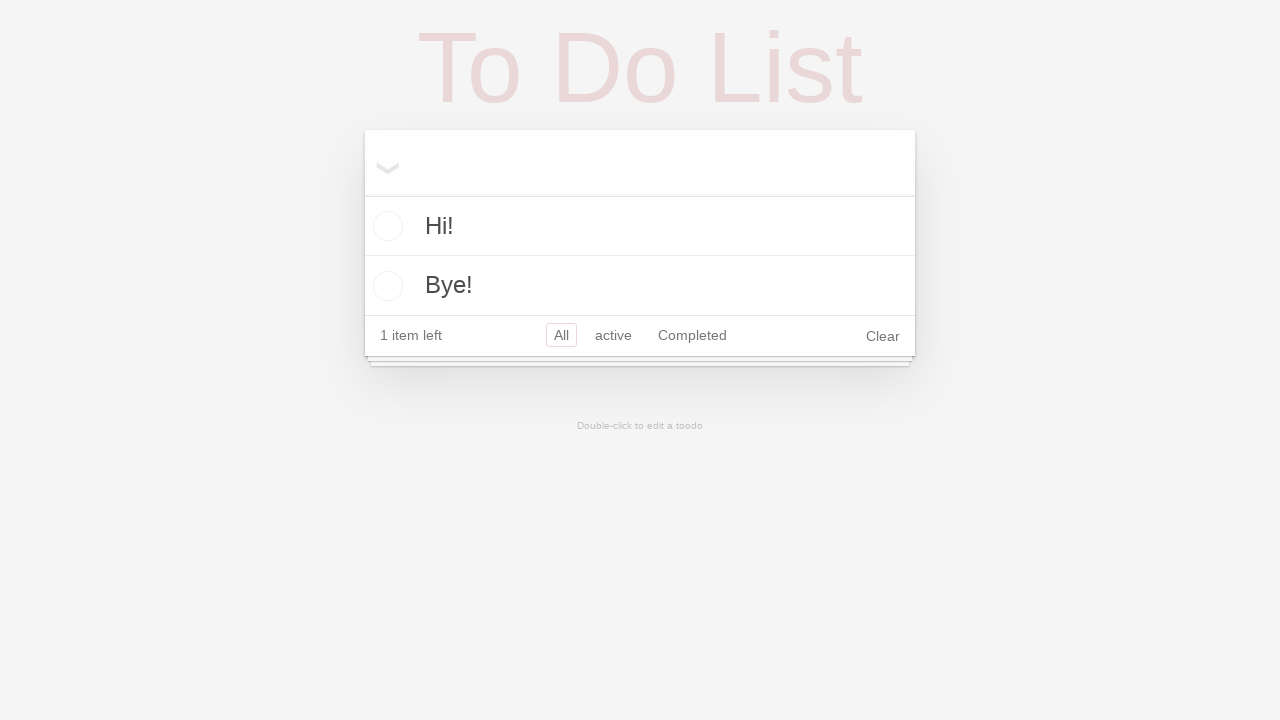

Verified second todo item text is 'Bye!'
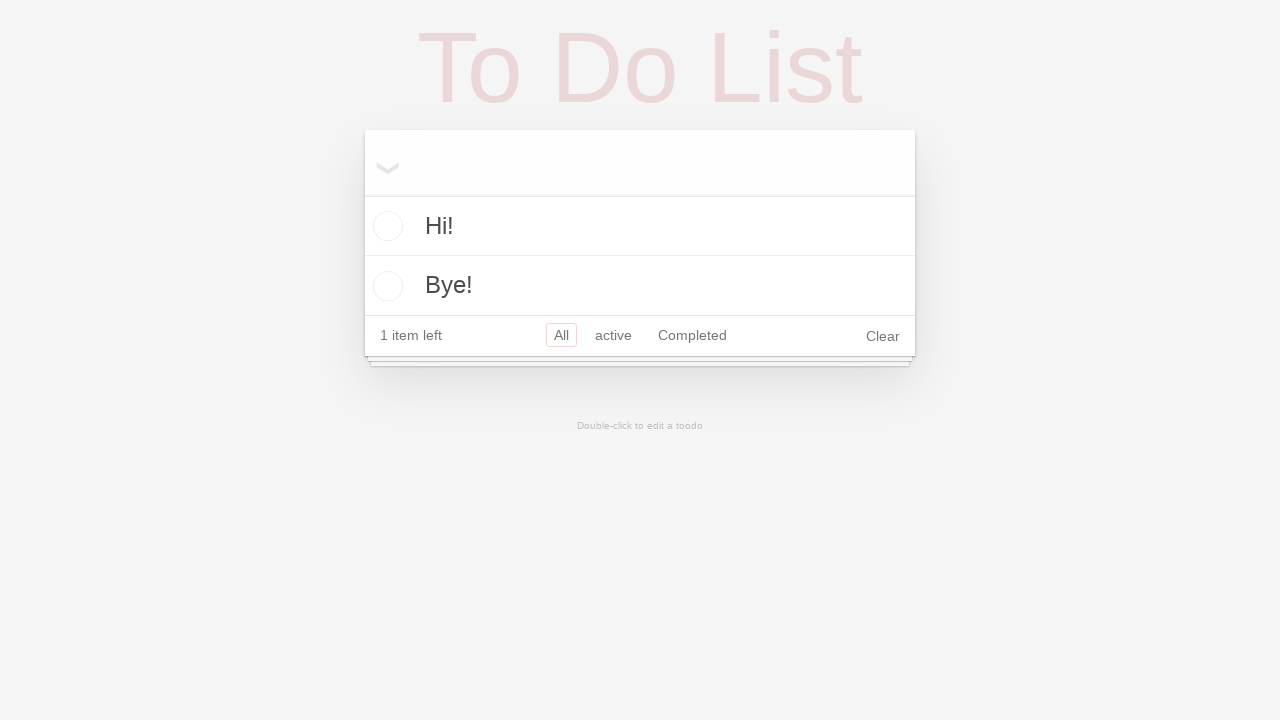

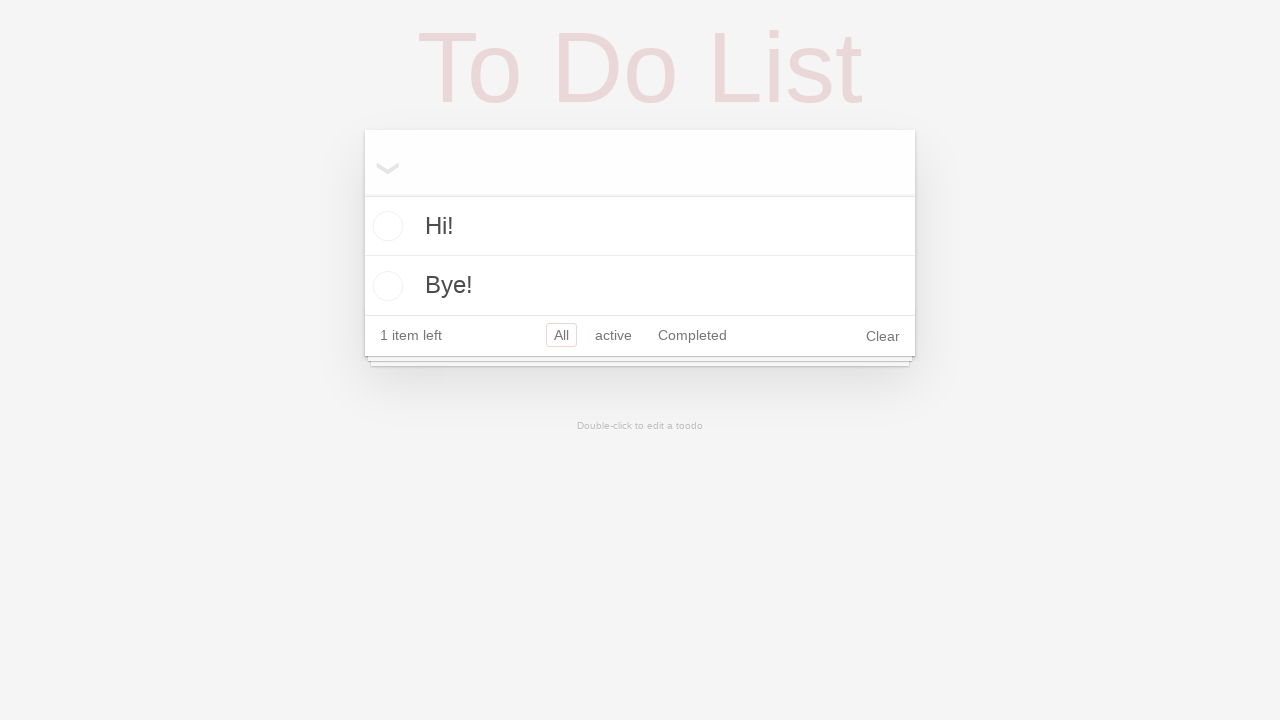